Tests double-click functionality on a dropdown menu element and verifies that the context menu becomes visible after the double-click action

Starting URL: https://bonigarcia.dev/selenium-webdriver-java/dropdown-menu.html

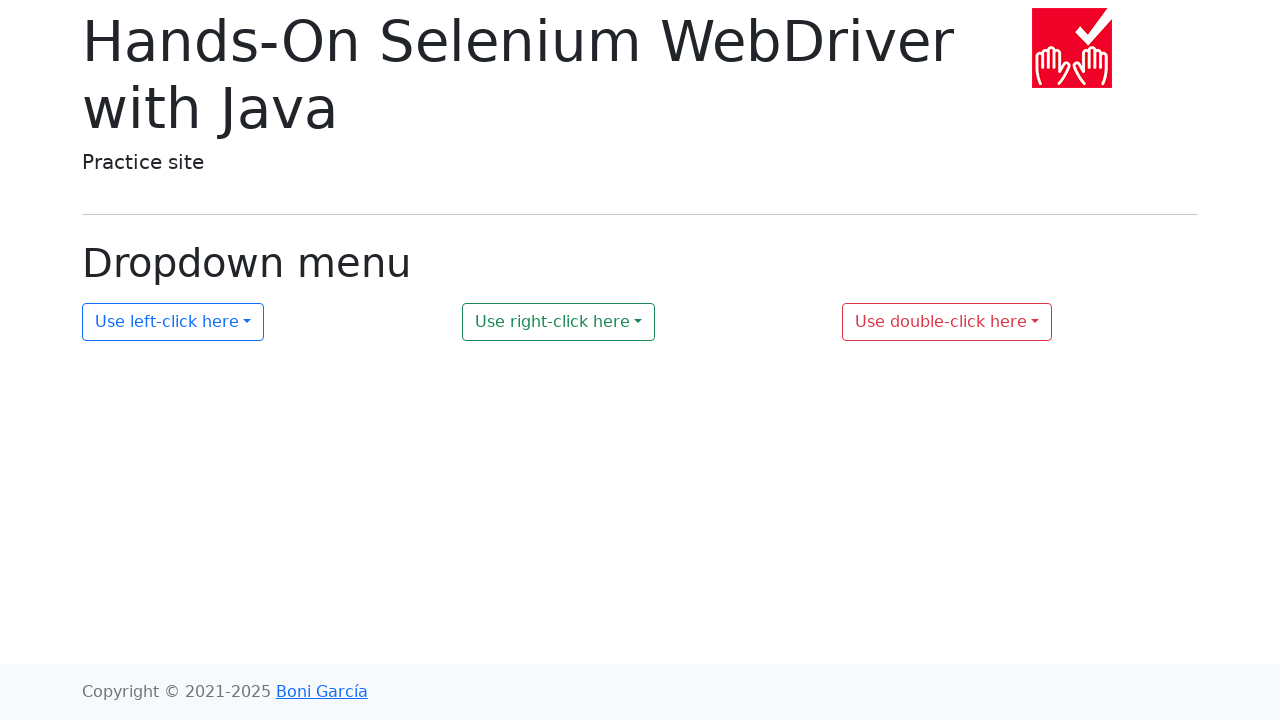

Navigated to dropdown menu test page
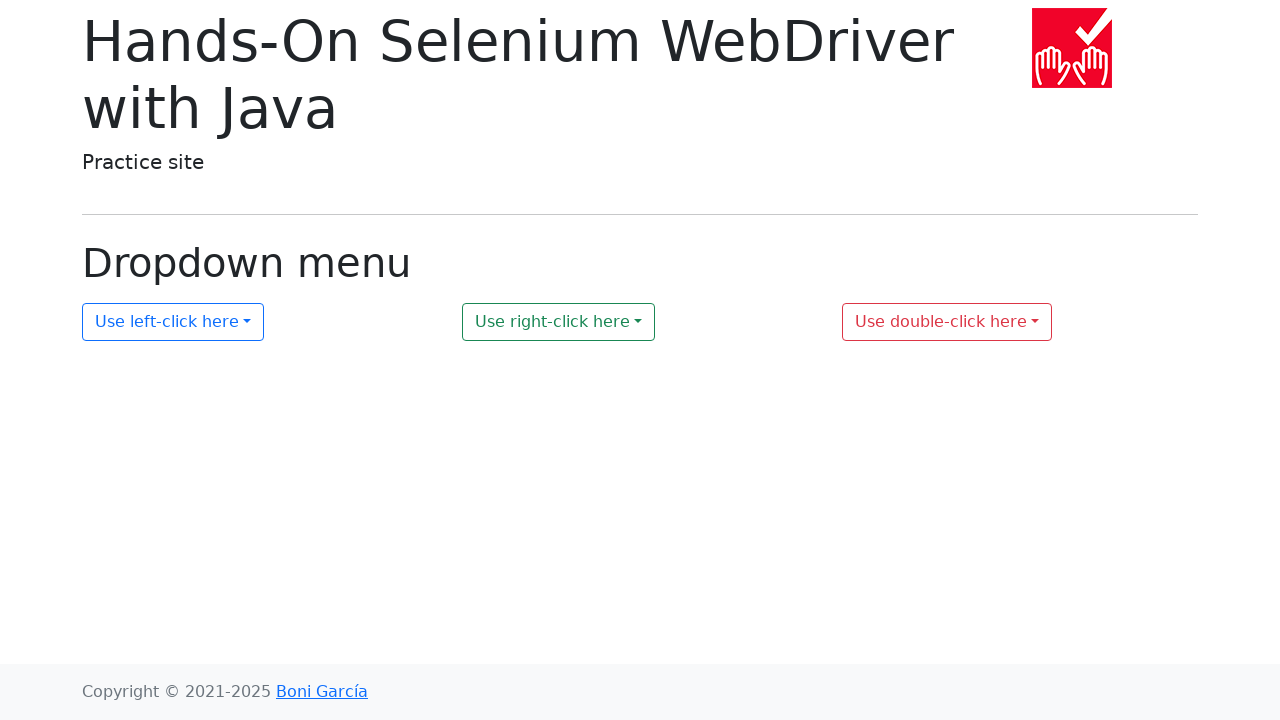

Double-clicked the dropdown menu element at (947, 322) on #my-dropdown-3
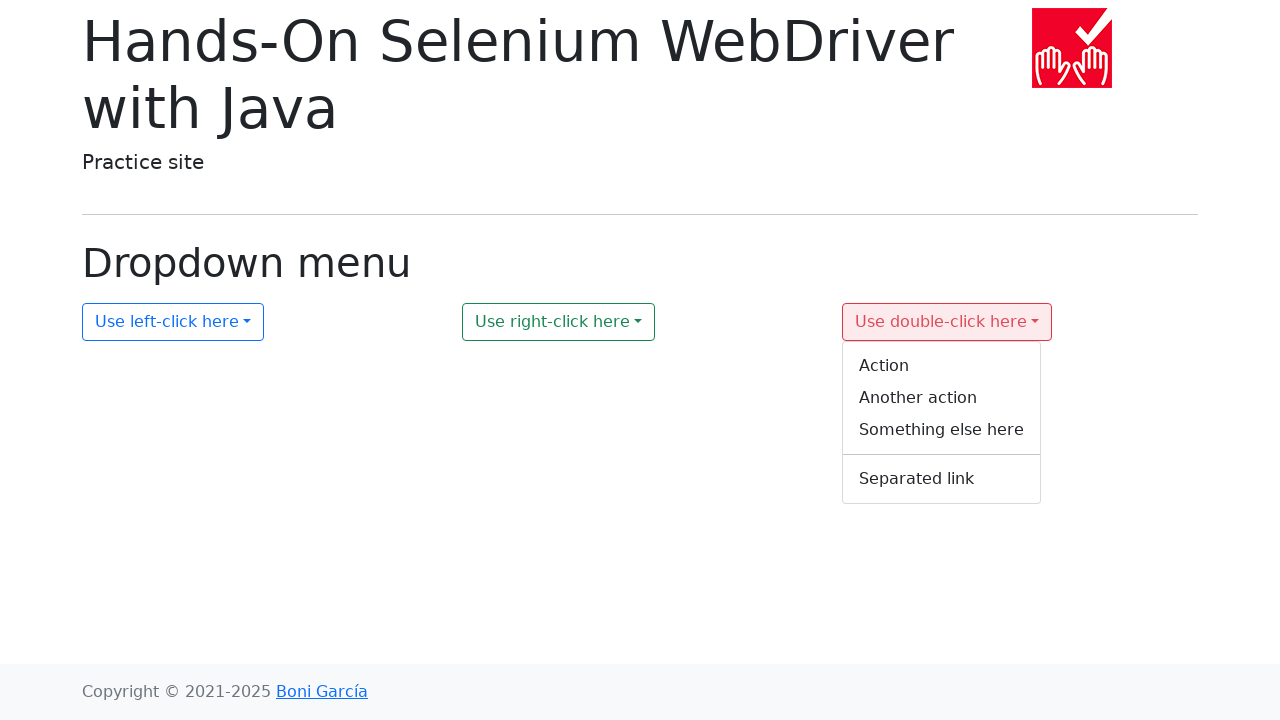

Context menu became visible after double-click
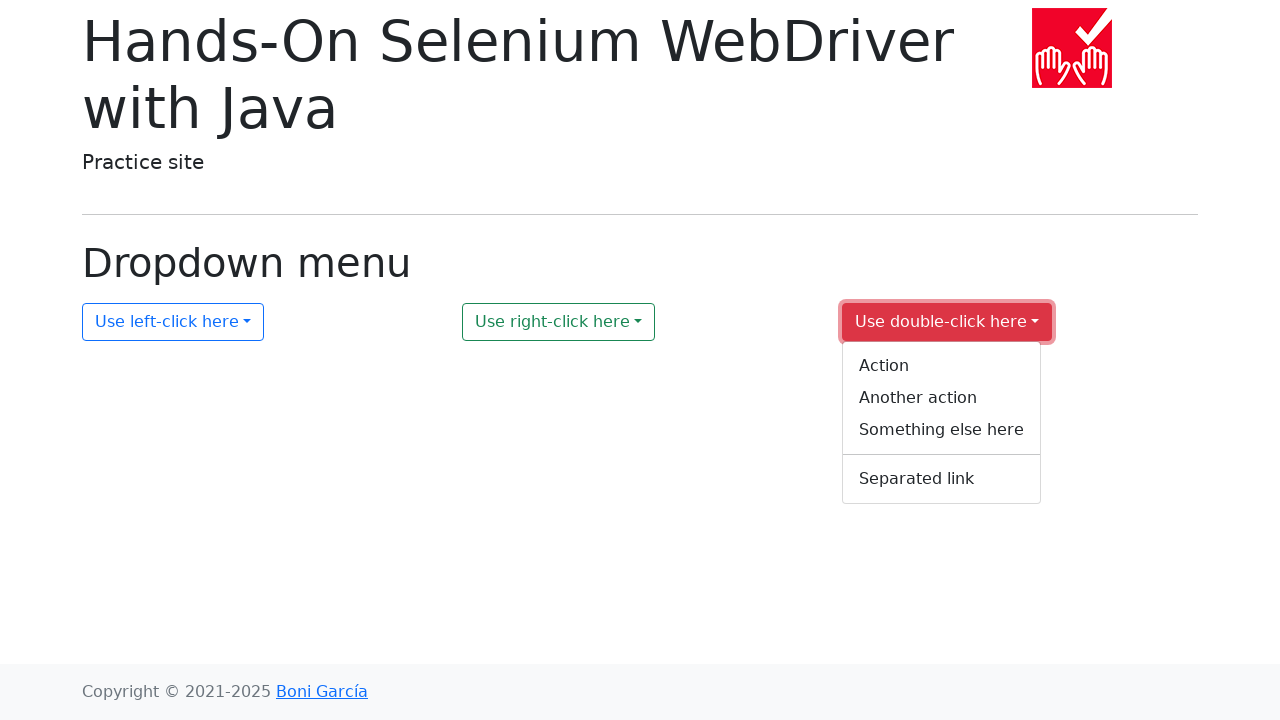

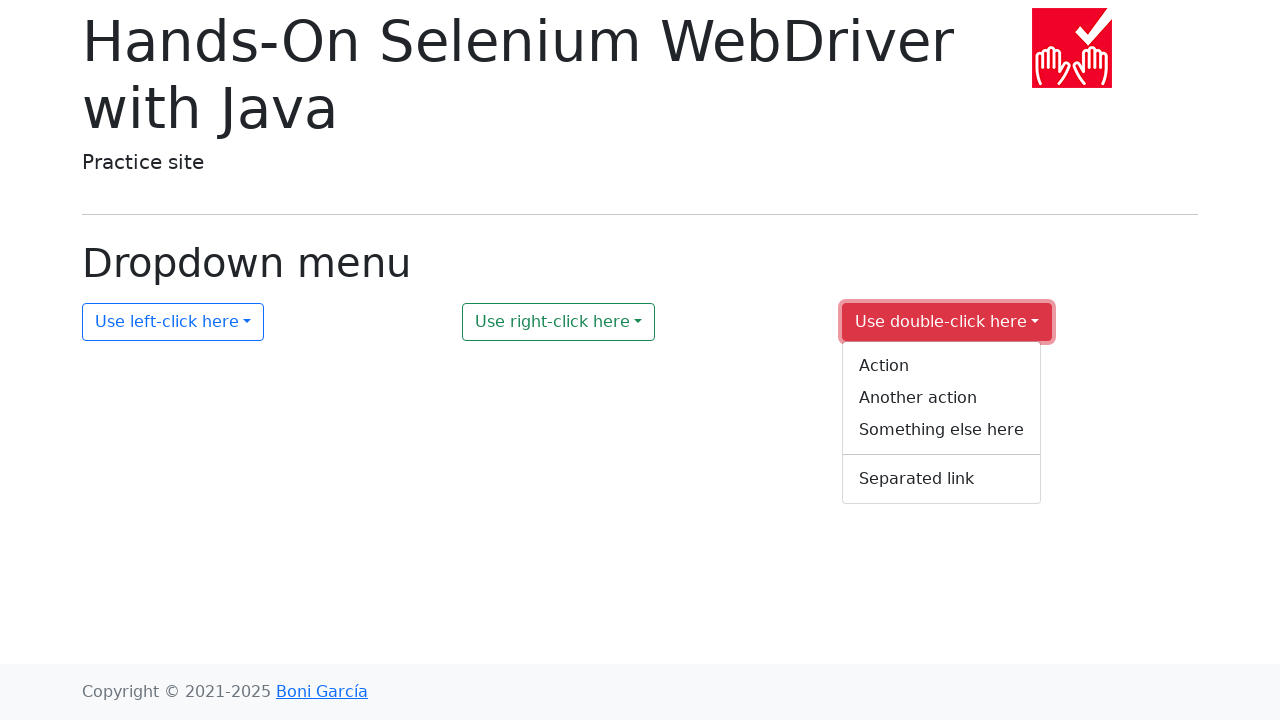